Tests handling of a simple alert by clicking a button to trigger the alert, verifying its text, and dismissing it

Starting URL: http://only-testing-blog.blogspot.com/2013/11/new-test.html

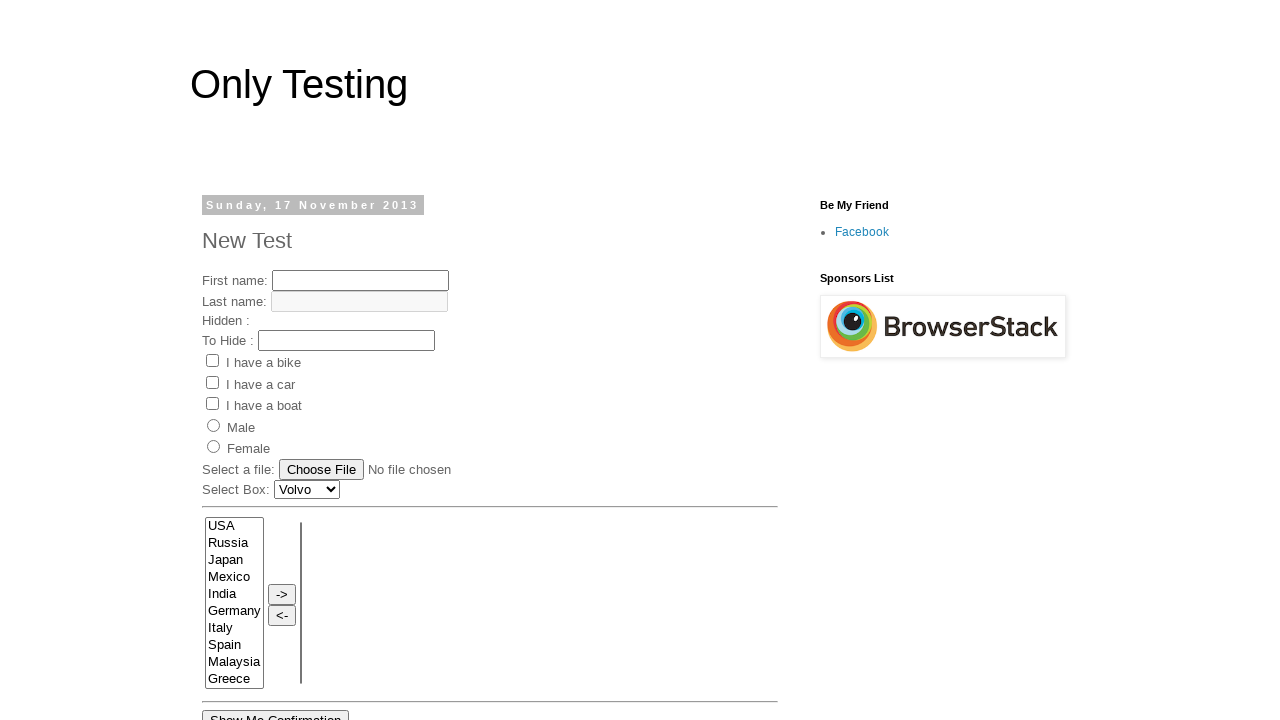

Clicked 'Show Me Alert' button to trigger the alert at (252, 360) on xpath=//input[@value='Show Me Alert']
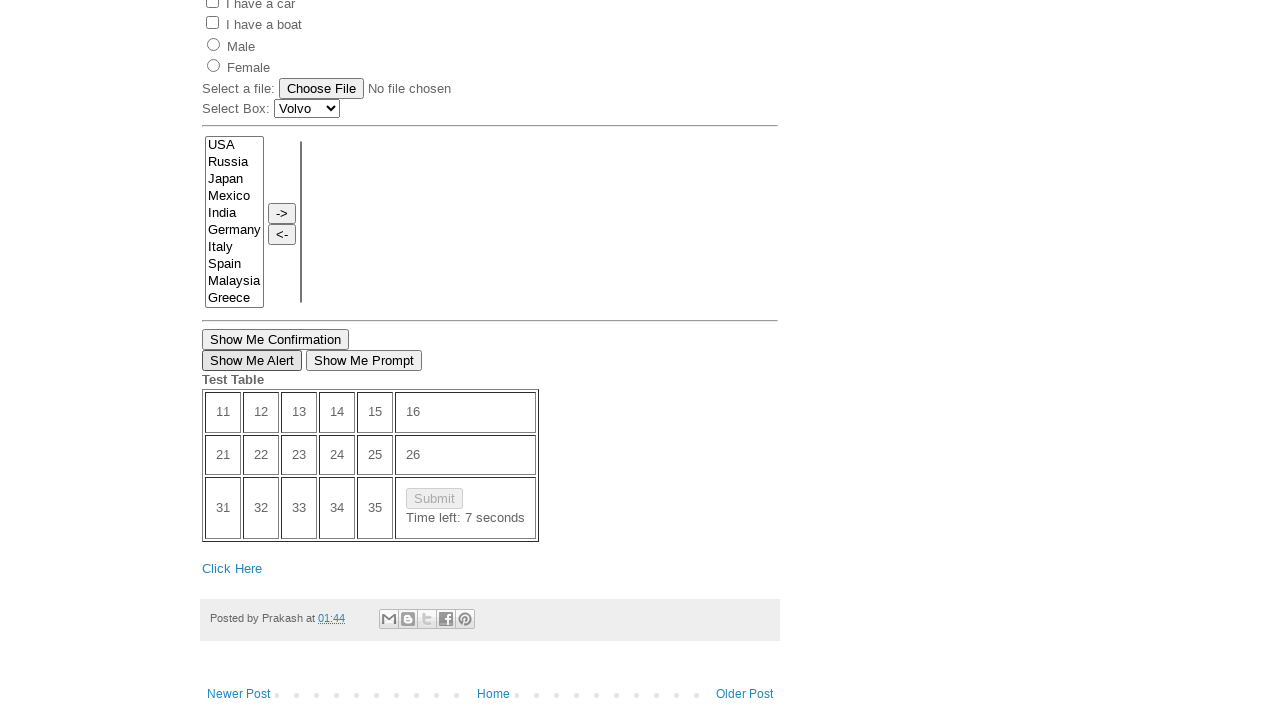

Set up alert handler to dismiss the dialog
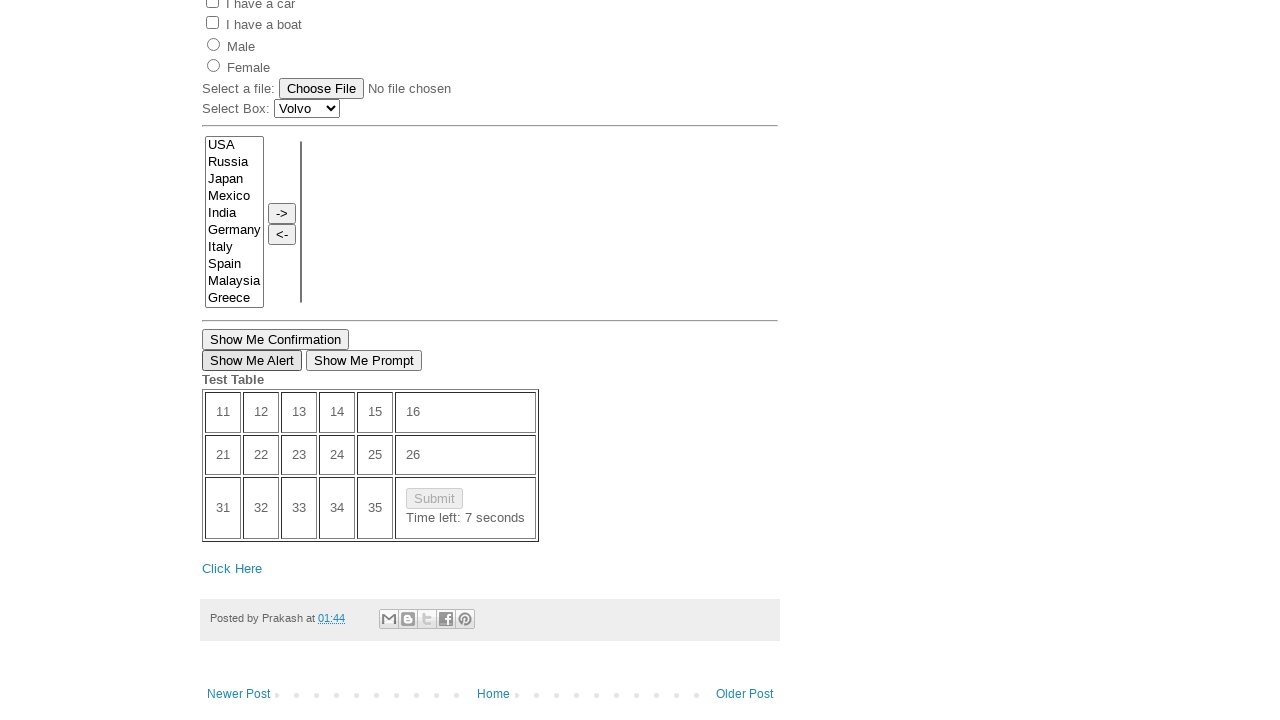

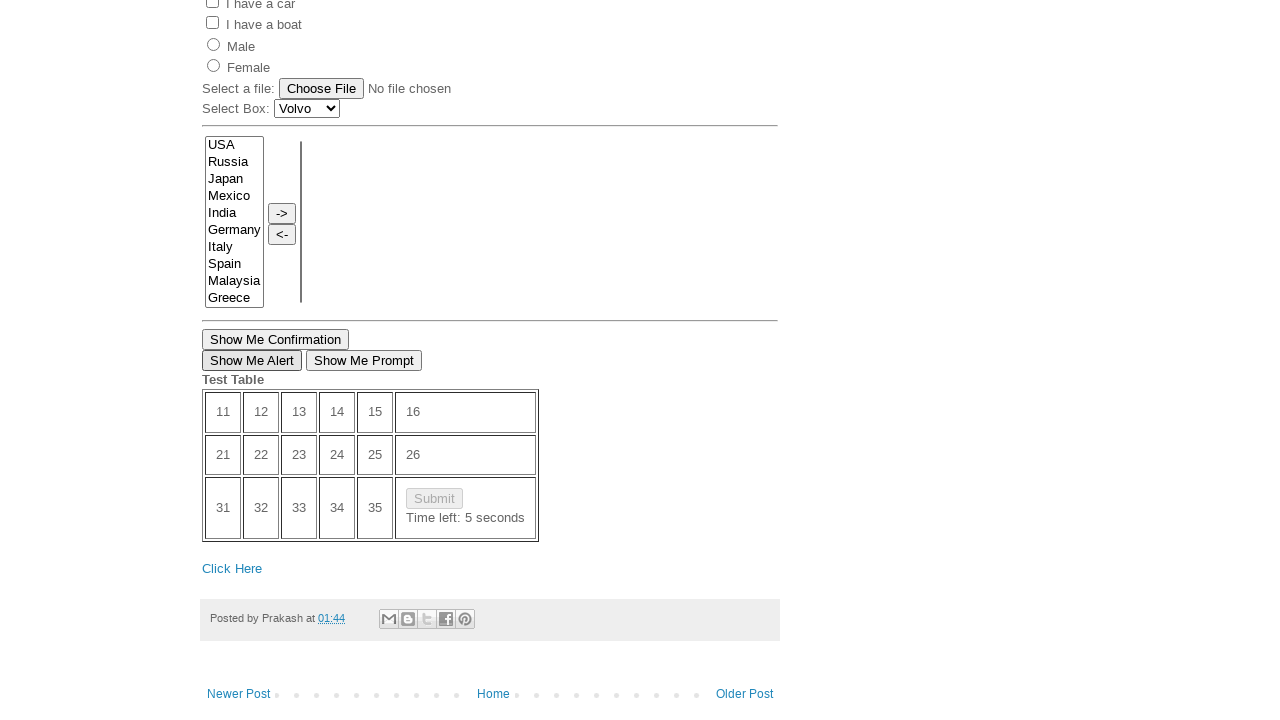